Automates searching for wild variety SNP data by selecting wild crop type, gene SNP options, entering a gene ID, and submitting the search form on the CicerSeq database.

Starting URL: https://cegresources.icrisat.org/cicerseq/?page_id=3605

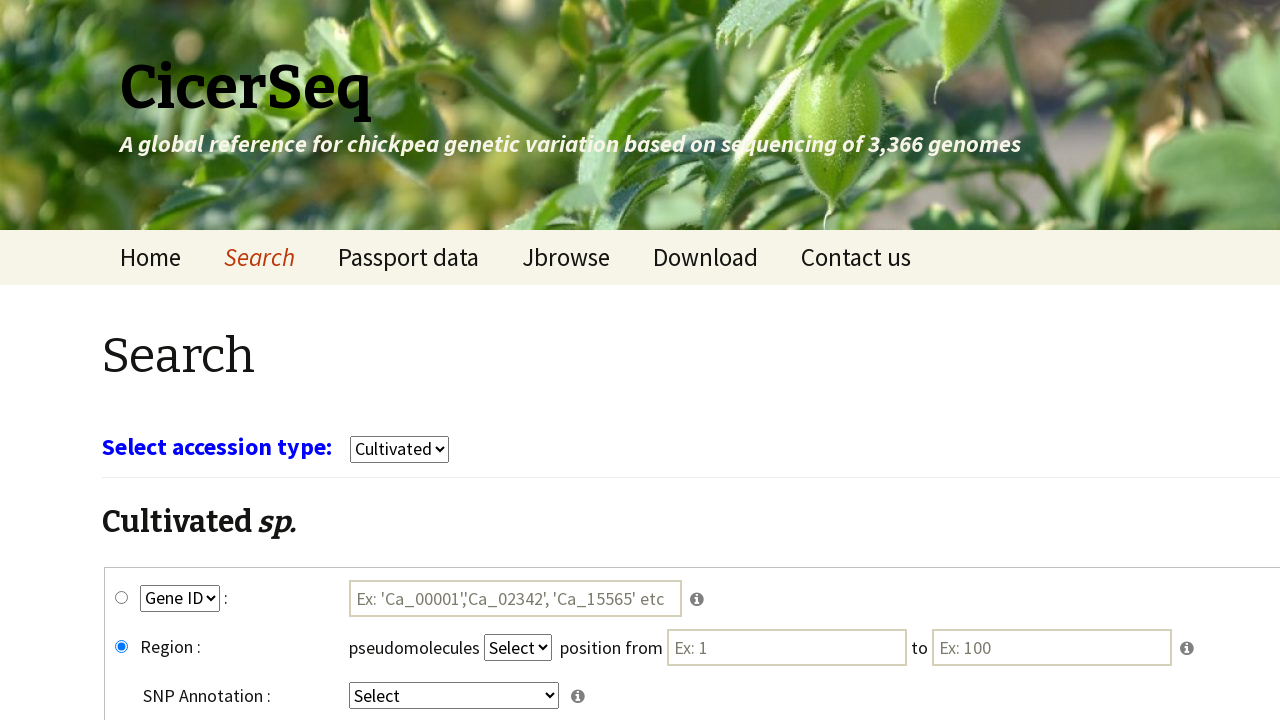

Waited for page to reach network idle state
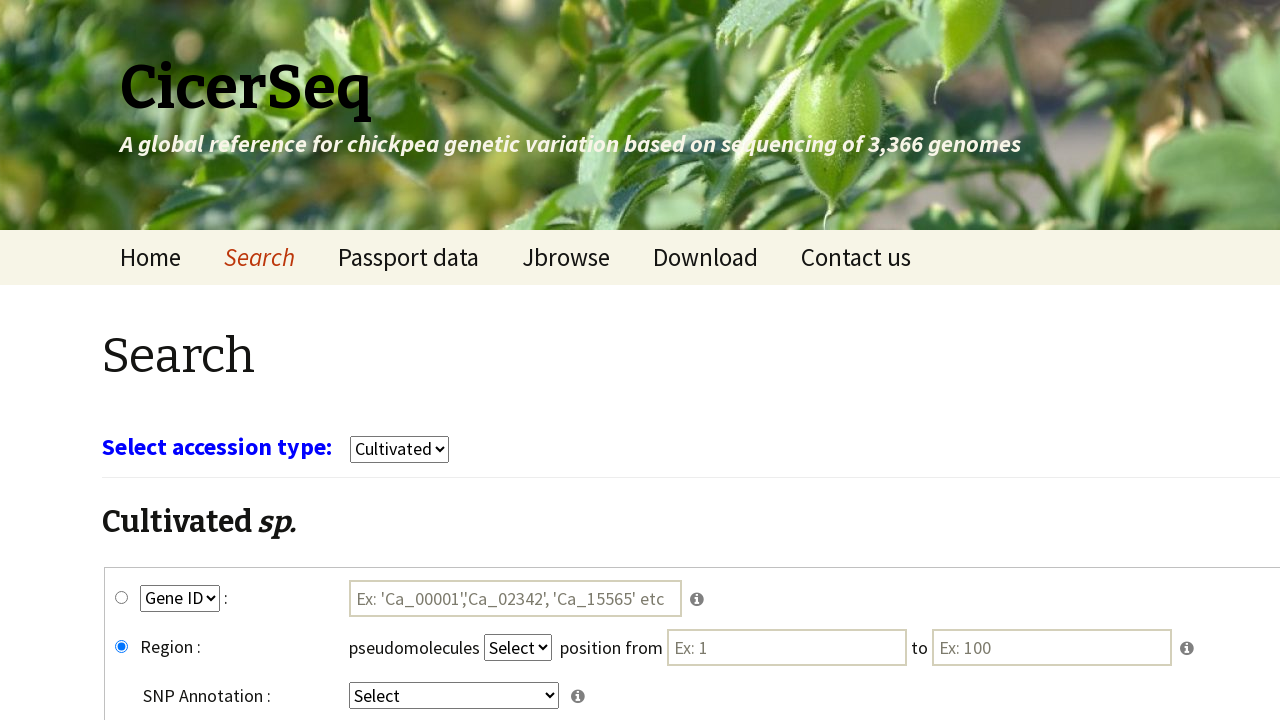

Waited 3 seconds for page initialization
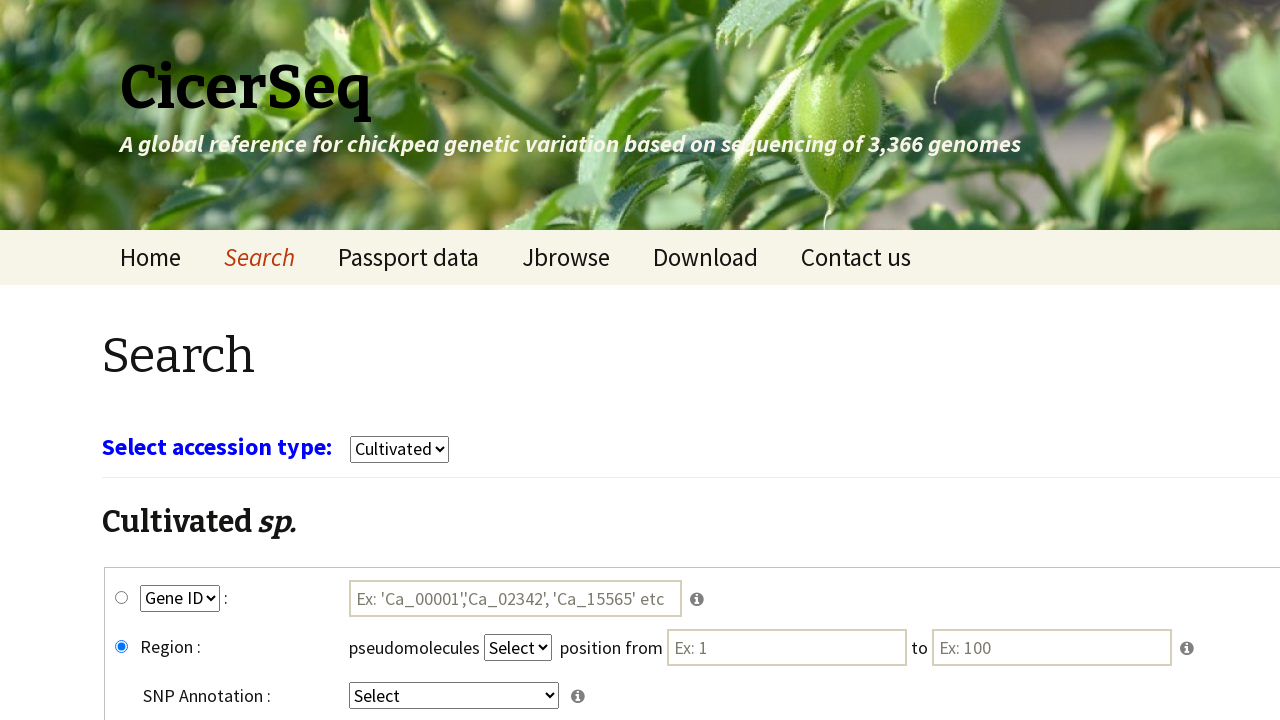

Selected 'wild' crop type from dropdown on select[name='select_crop']
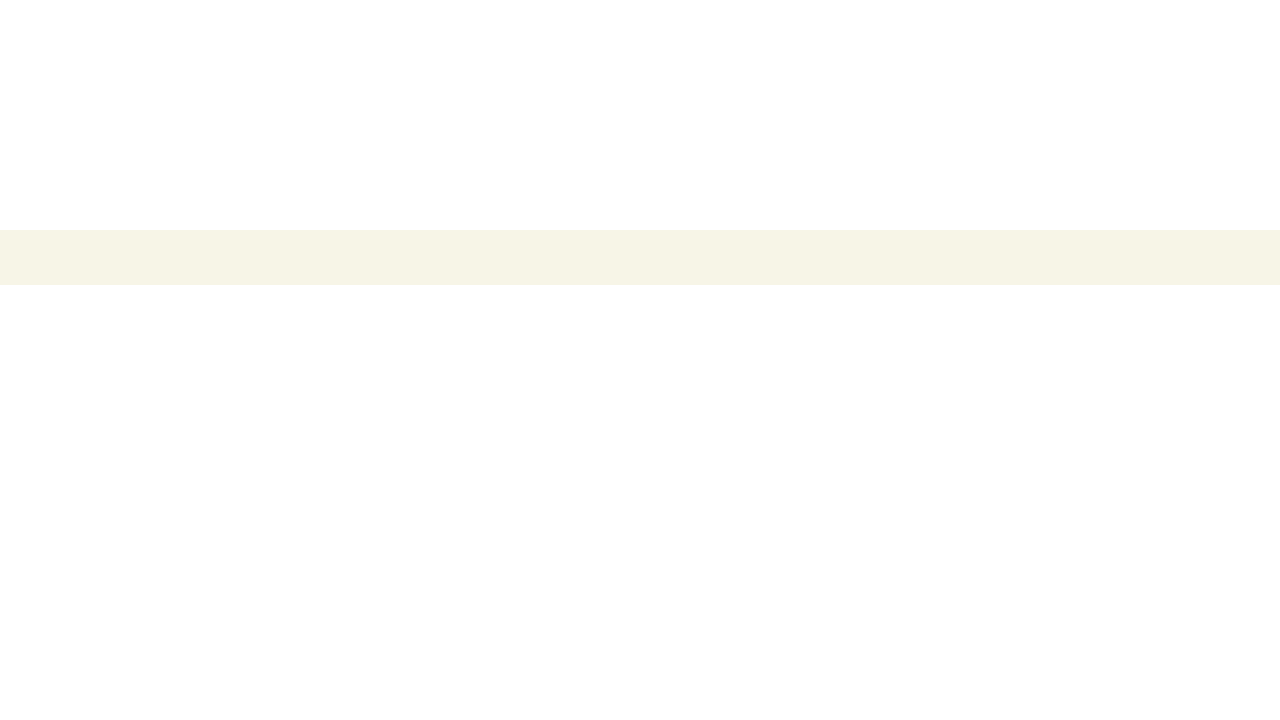

Clicked wgene_snp radio button to select gene SNP option at (122, 448) on #wgene_snp
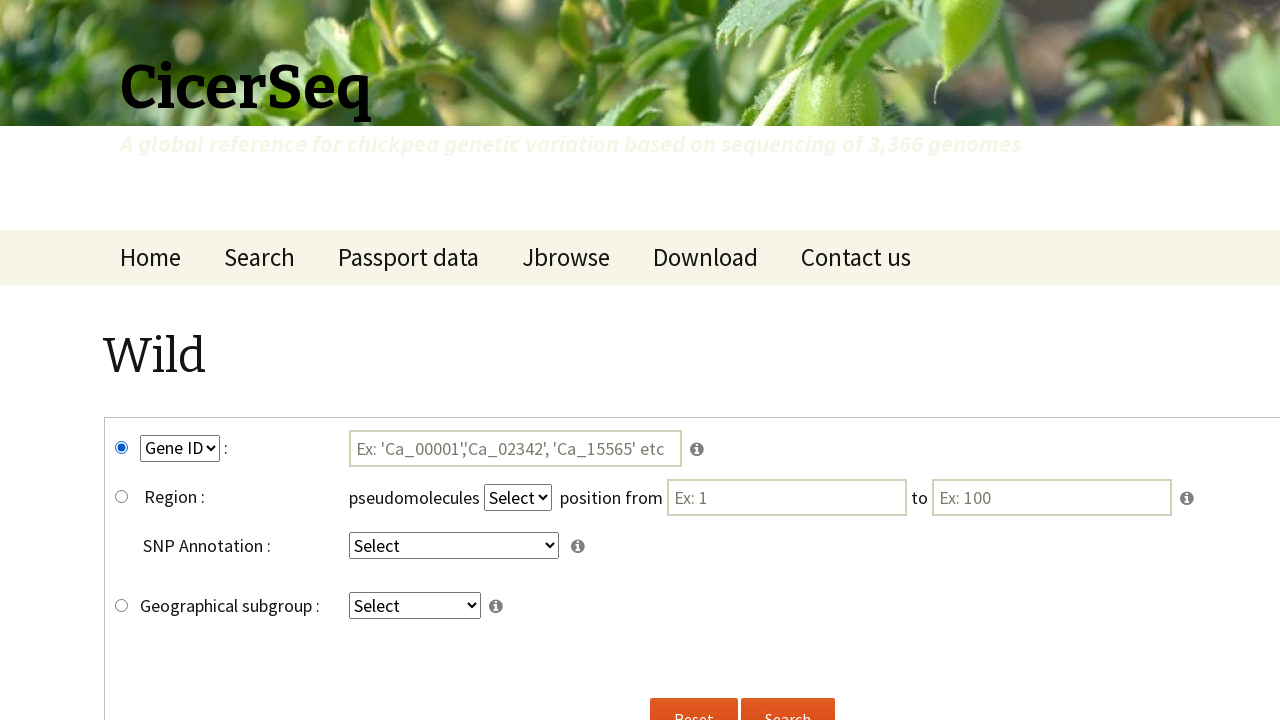

Selected 'GeneID' from key2 dropdown on select[name='key2']
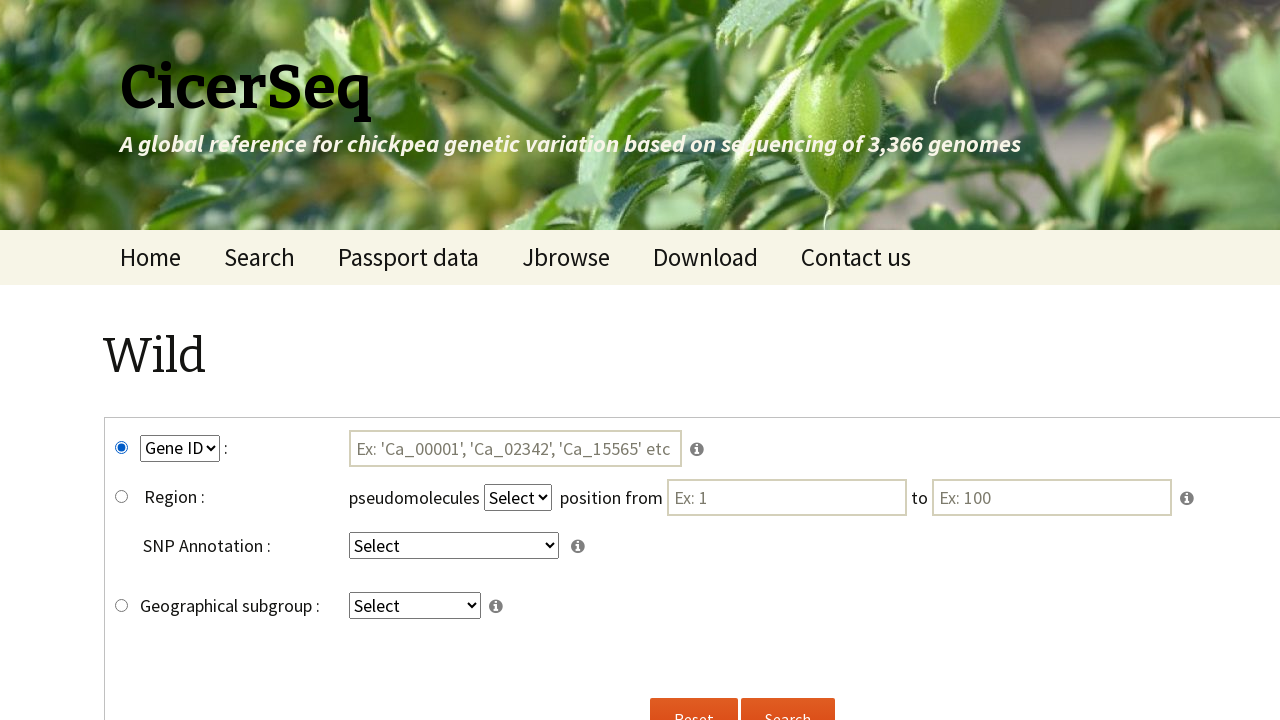

Selected 'intergenic' from key4 dropdown on select[name='key4']
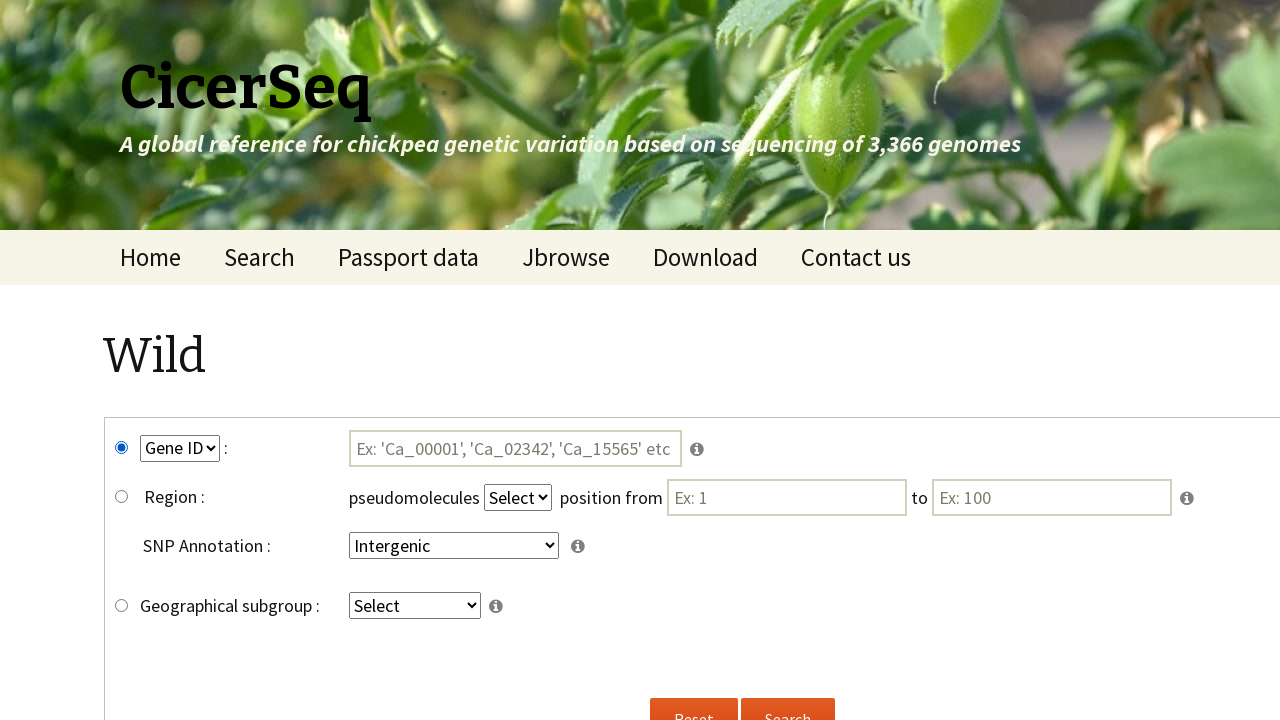

Entered gene ID 'Ca_00004' in the gene ID input field on #tmp3
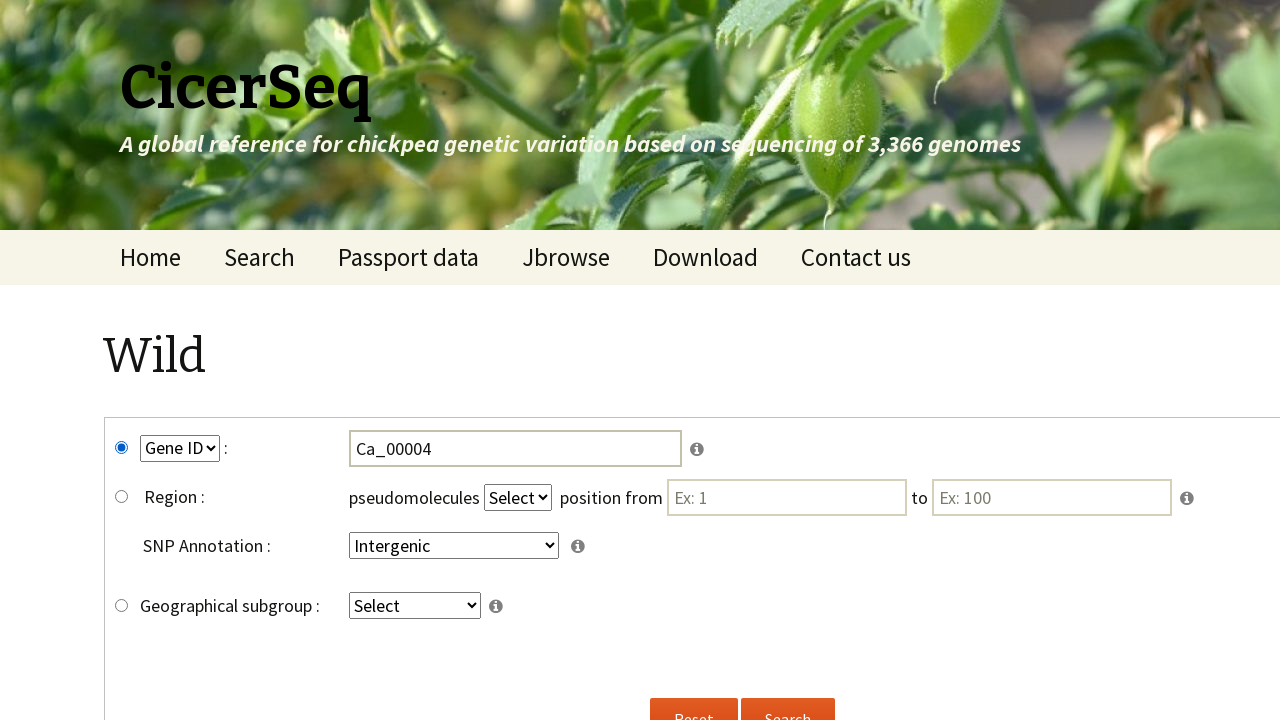

Clicked the wild search submit button to execute search query at (788, 698) on input[name='submitw']
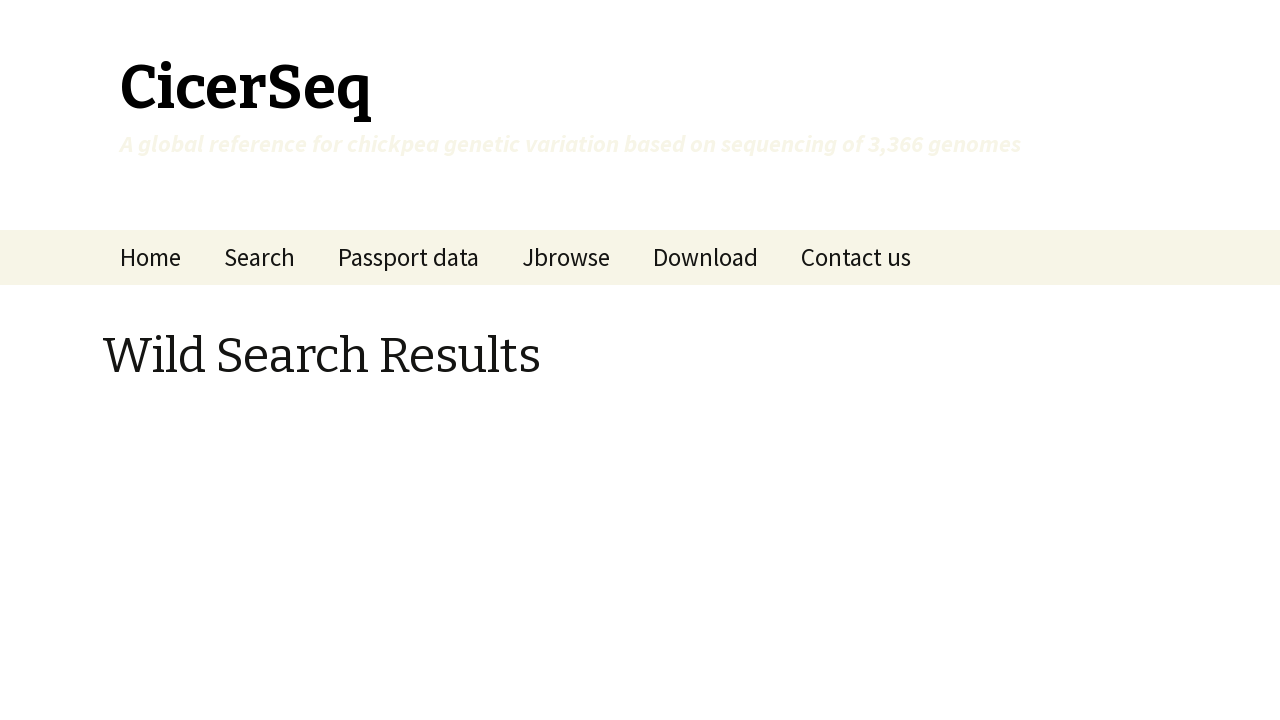

Waited 5 seconds for search results to load
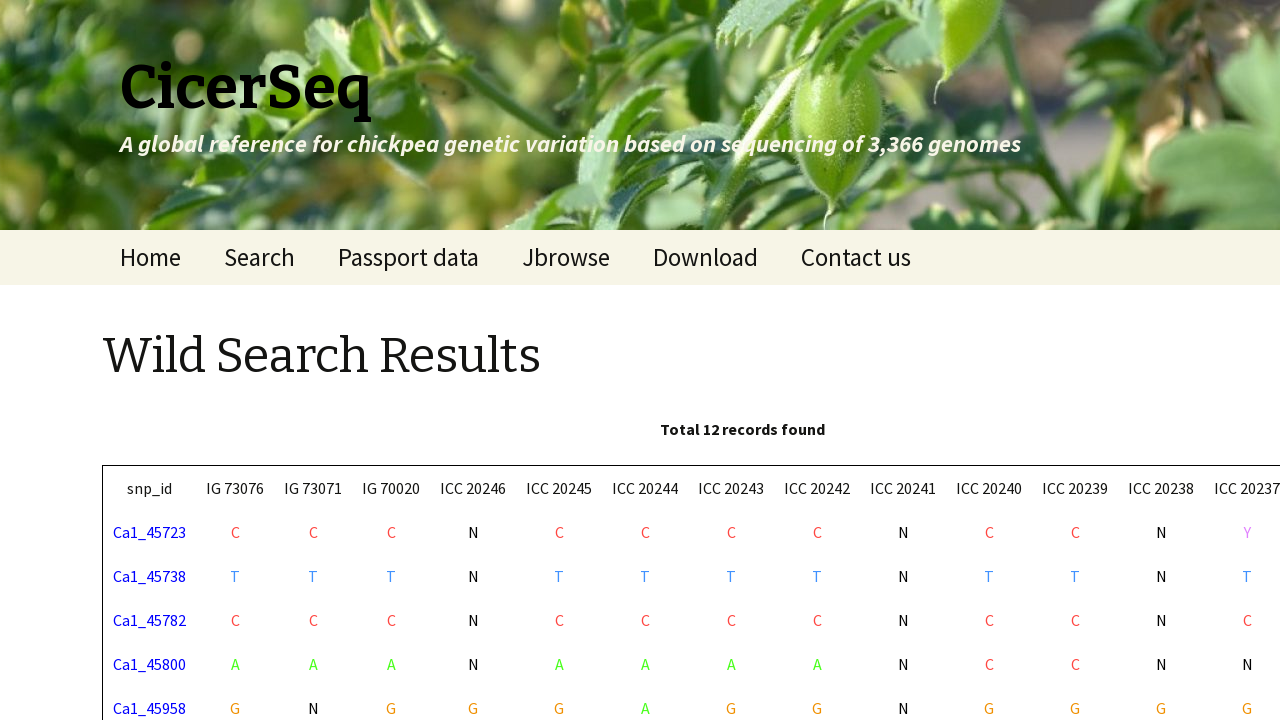

Waited for page to reach network idle state after search submission
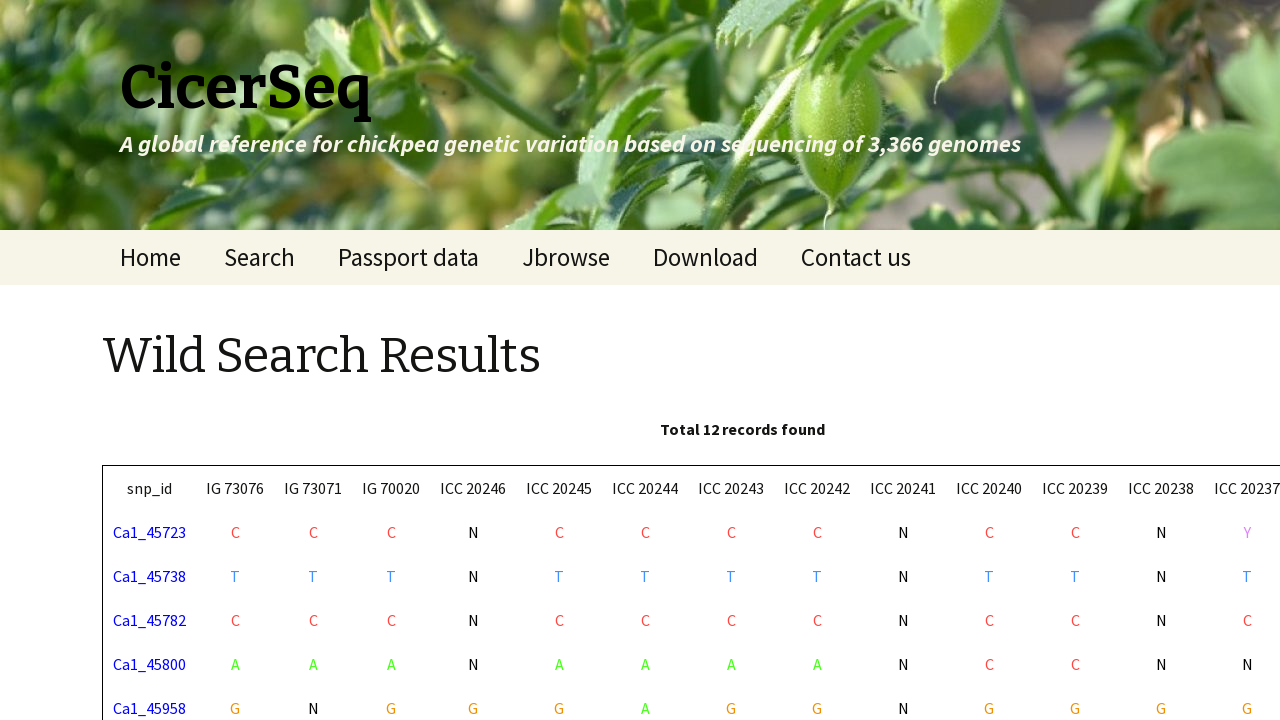

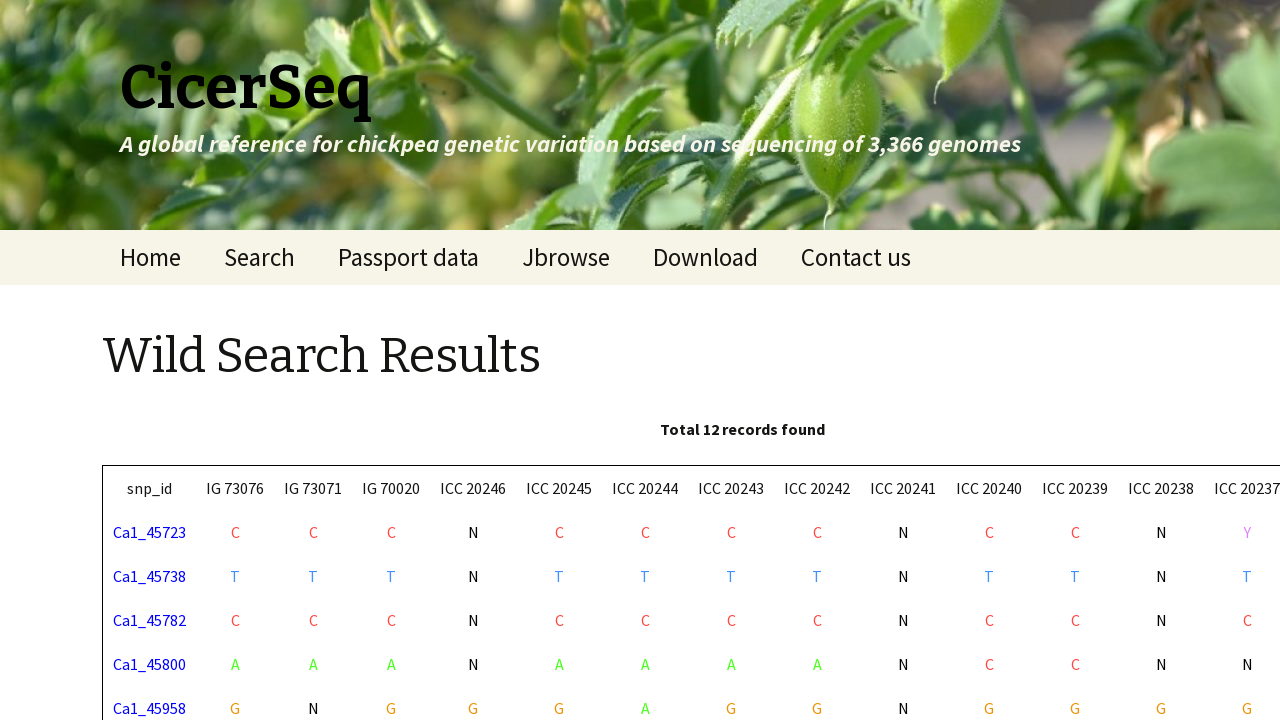